Navigates to a page containing iframes and counts the number of iframe elements present on the page

Starting URL: https://the-internet.herokuapp.com/iframe

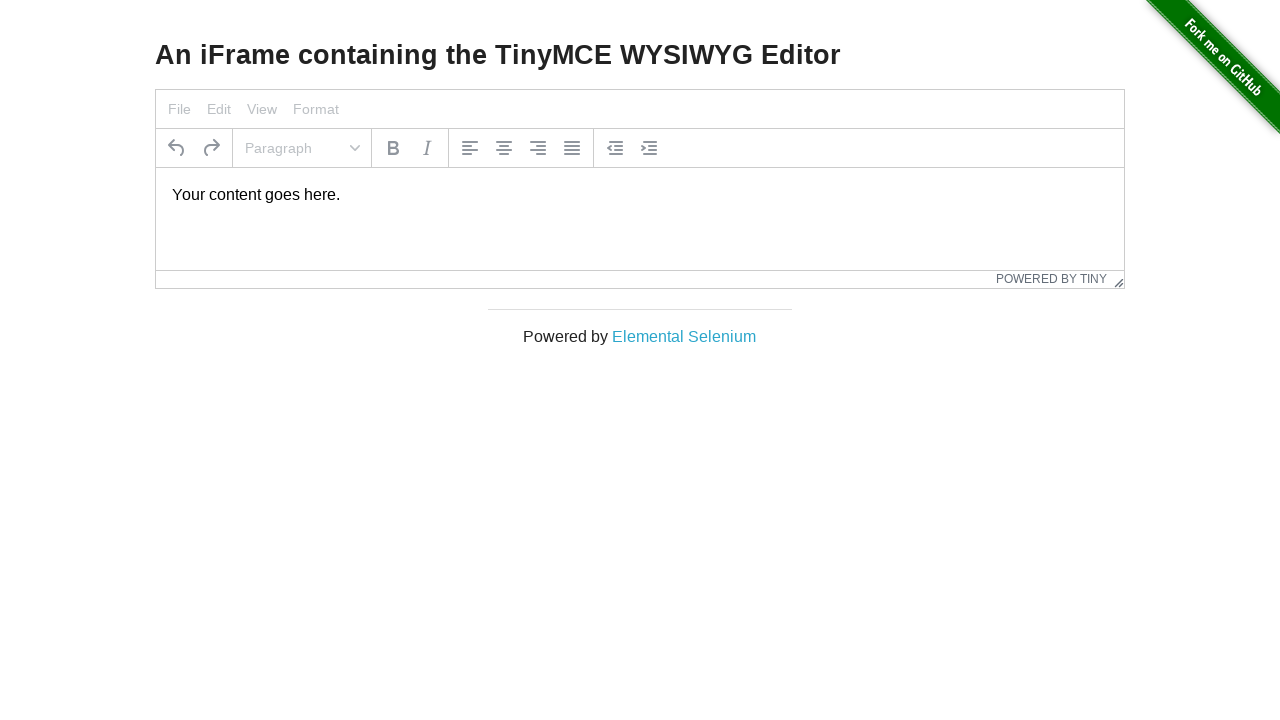

Navigated to iframe test page
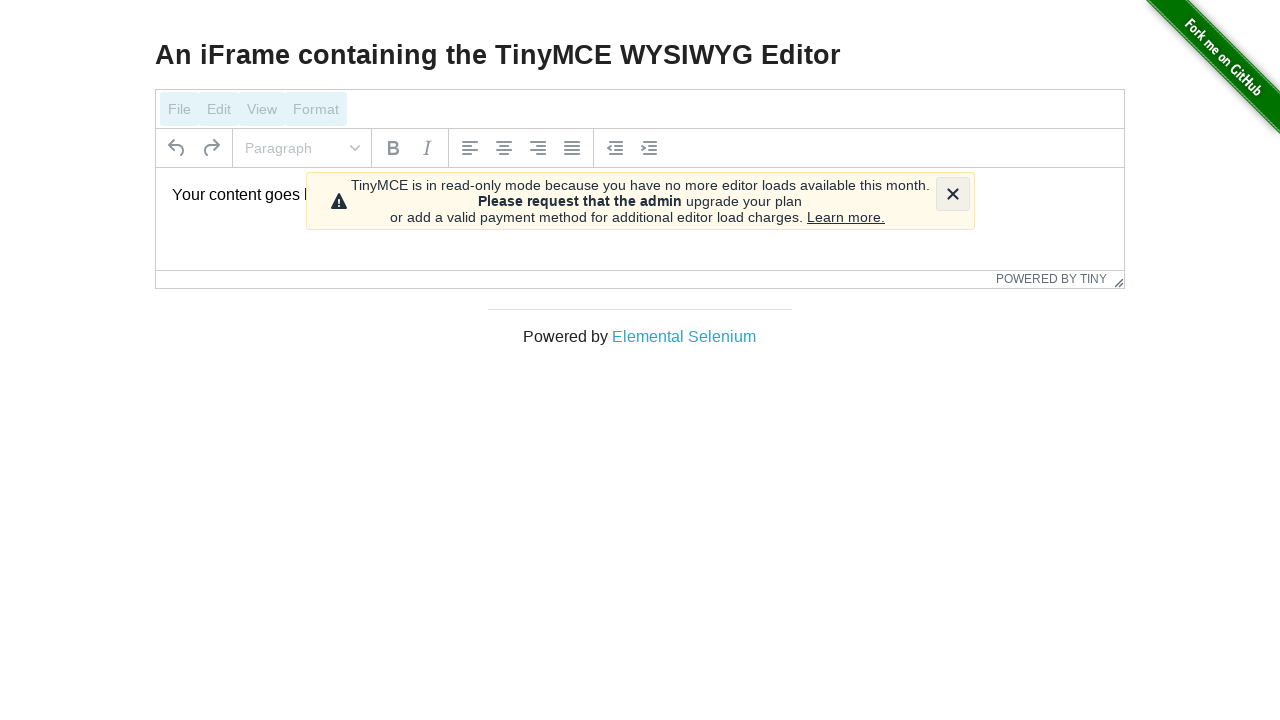

Located all iframe elements on the page
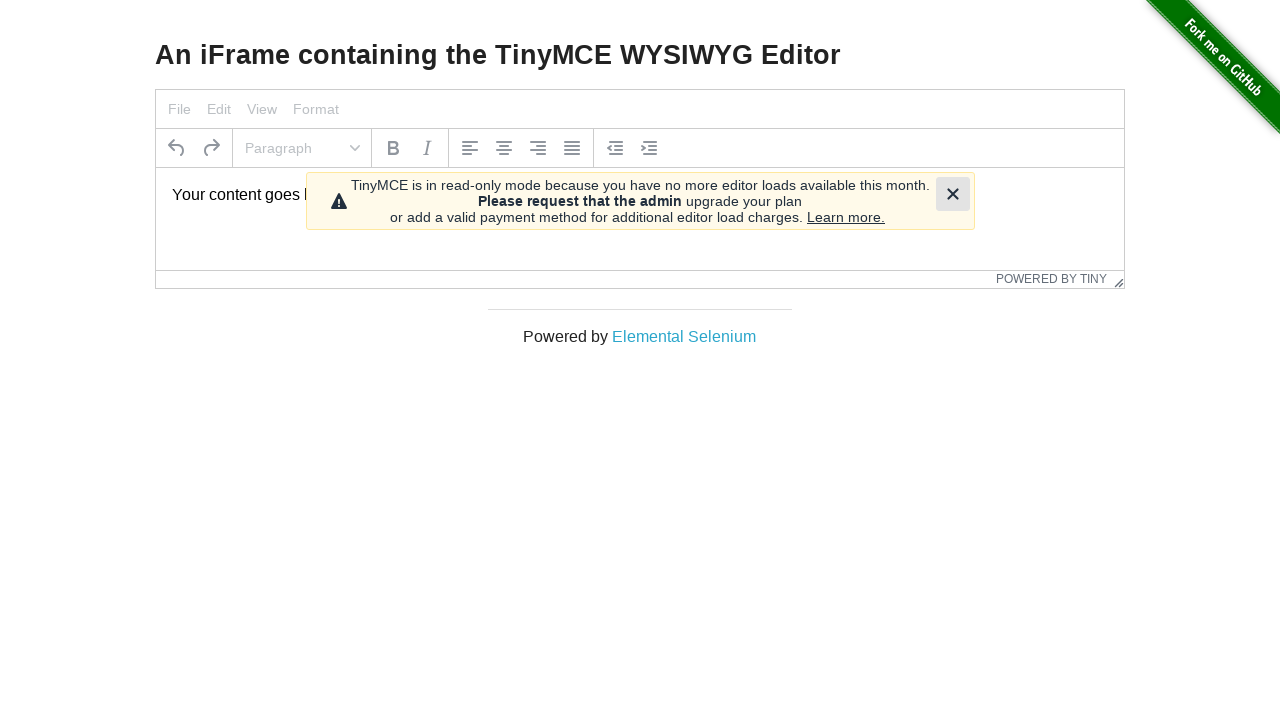

Counted 1 iframe elements
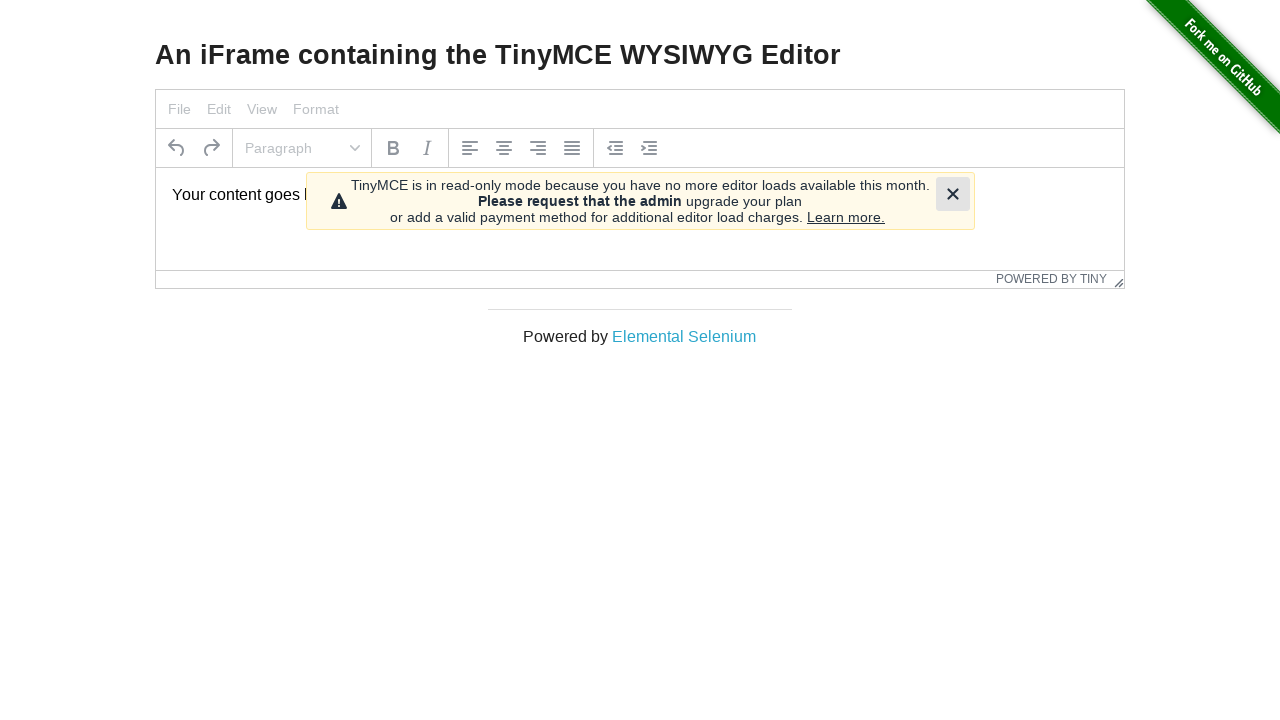

Printed iframe count: 1
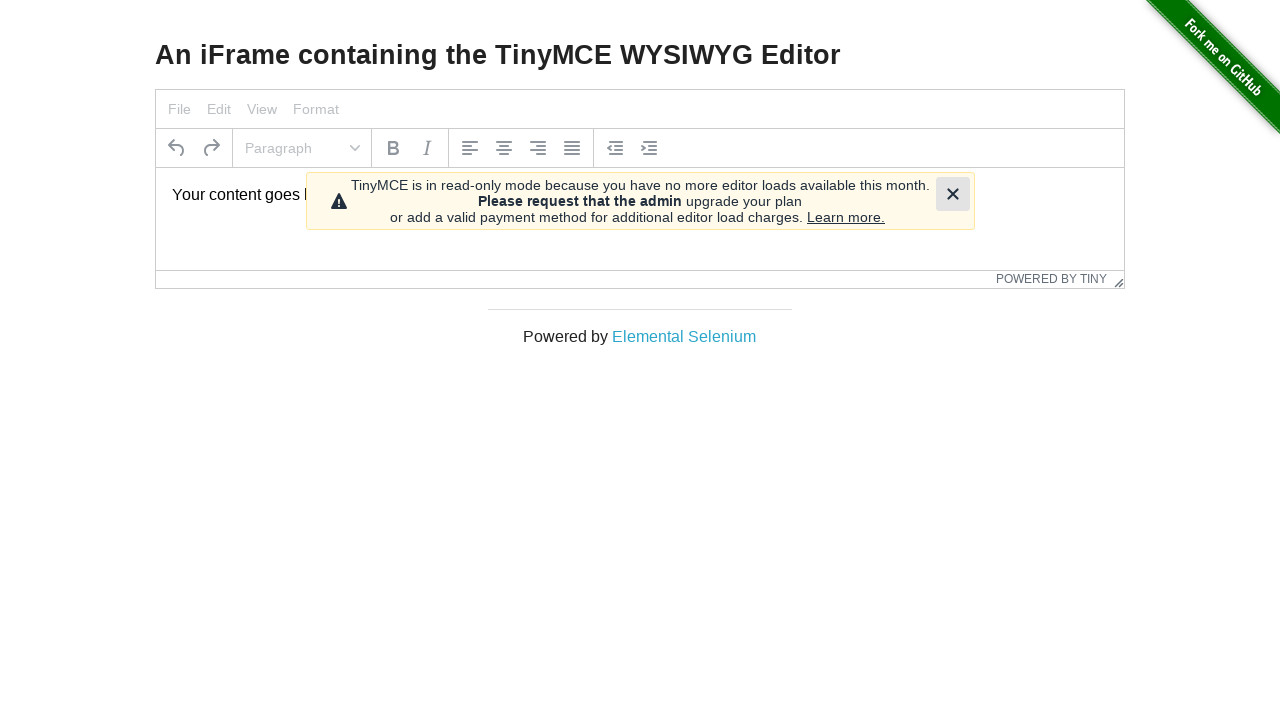

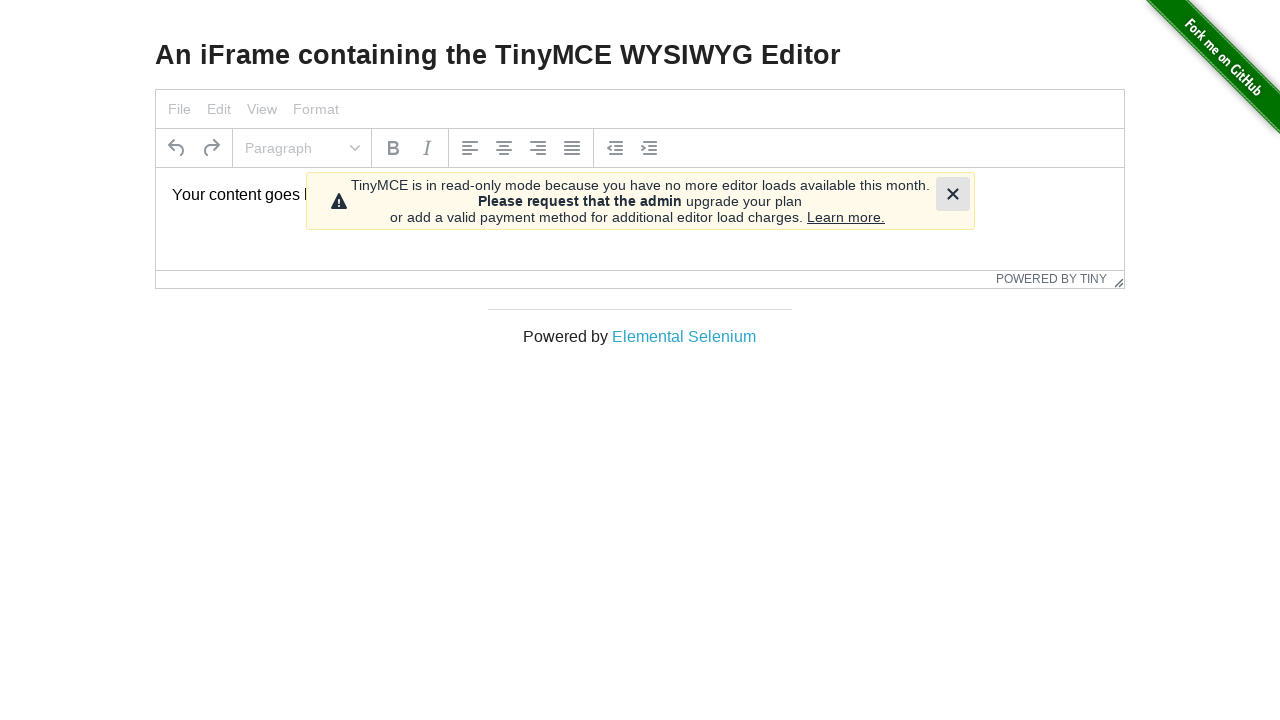